Tests that clicking clear completed removes completed items from the list

Starting URL: https://demo.playwright.dev/todomvc

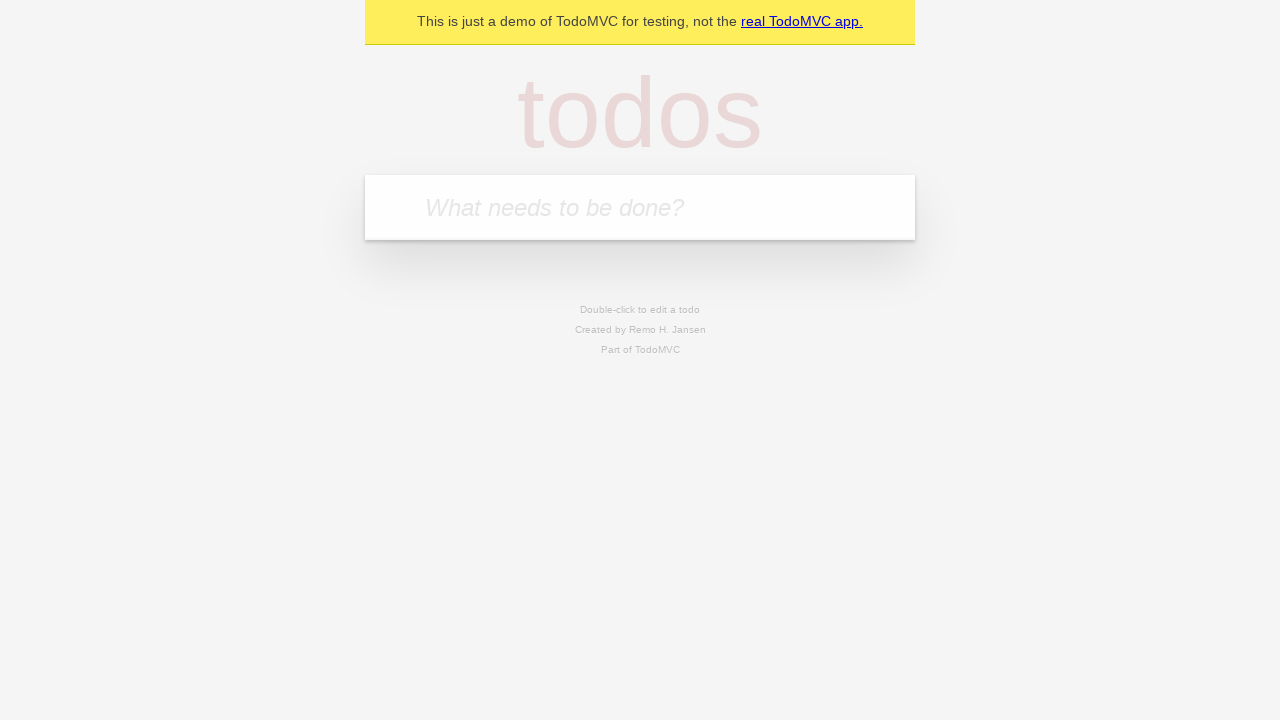

Filled first todo item 'buy some cheese' on .new-todo
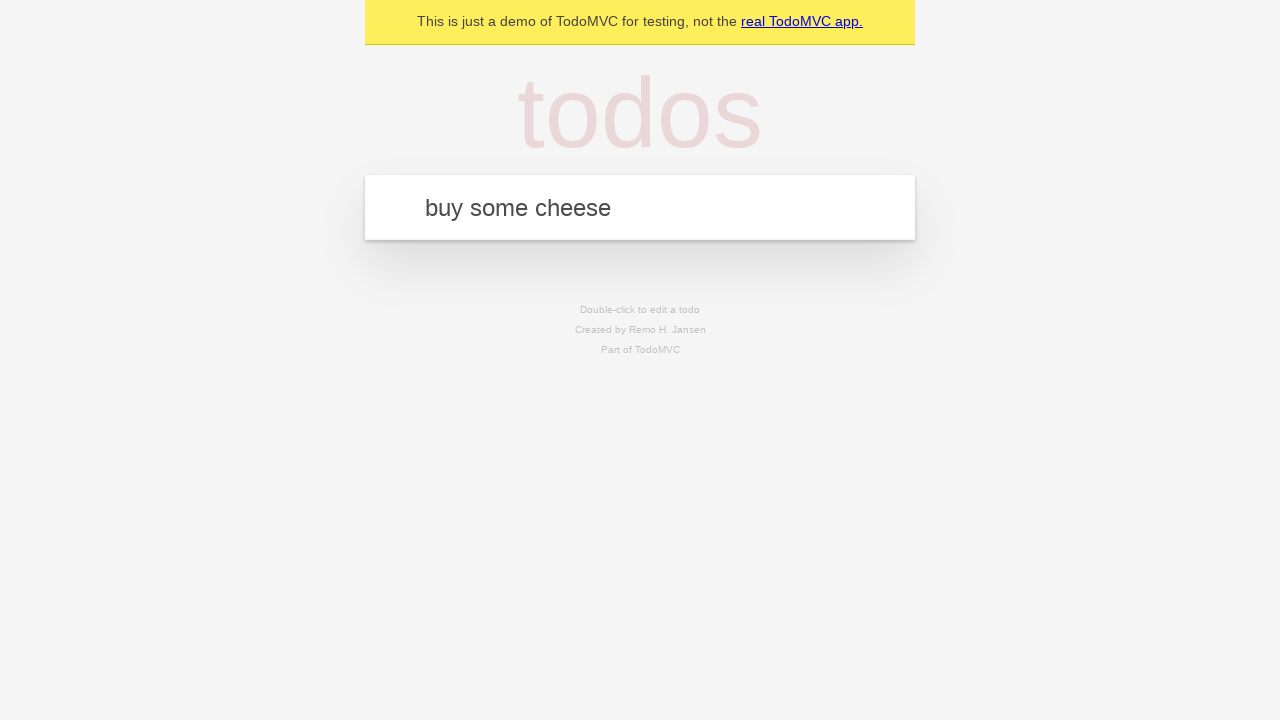

Pressed Enter to add first todo item on .new-todo
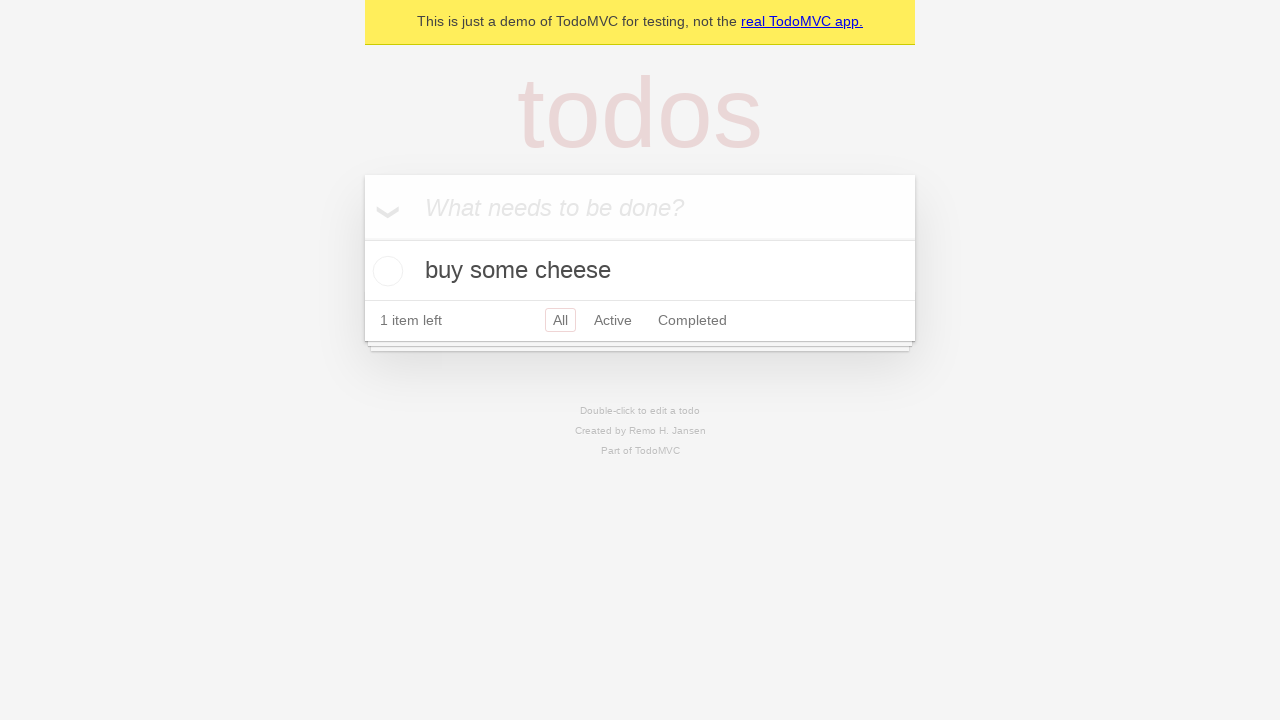

Filled second todo item 'feed the cat' on .new-todo
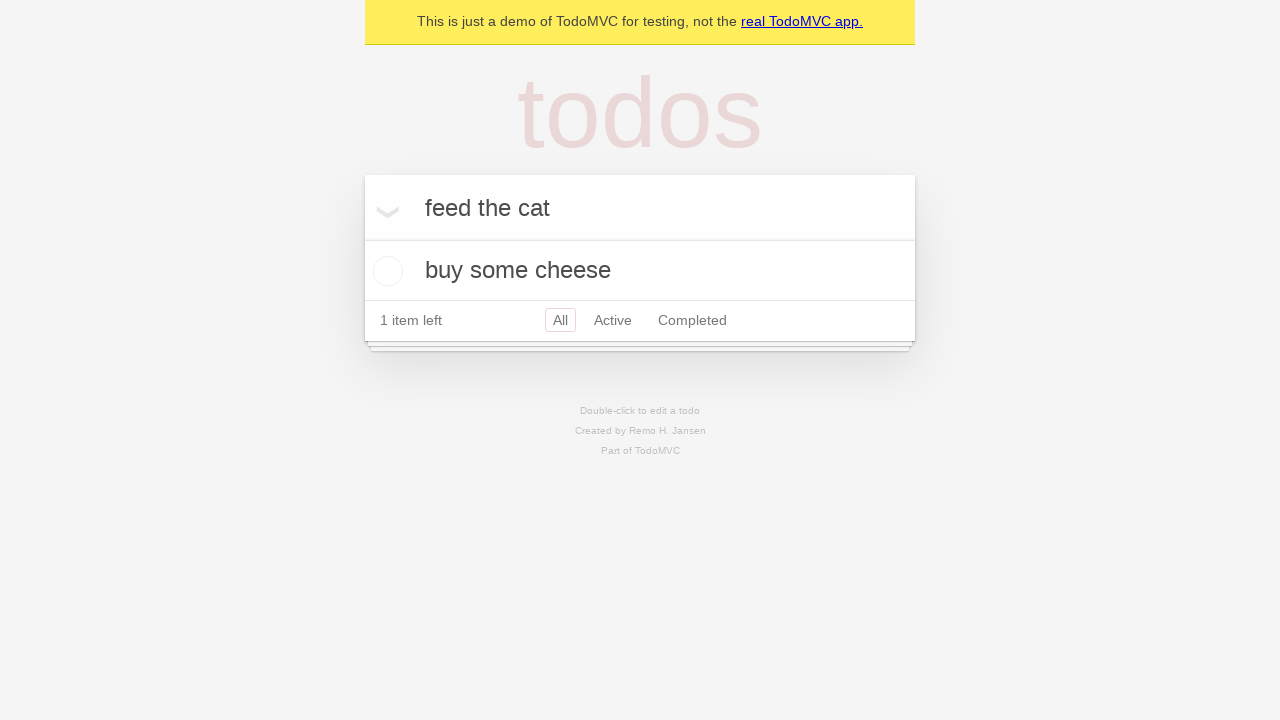

Pressed Enter to add second todo item on .new-todo
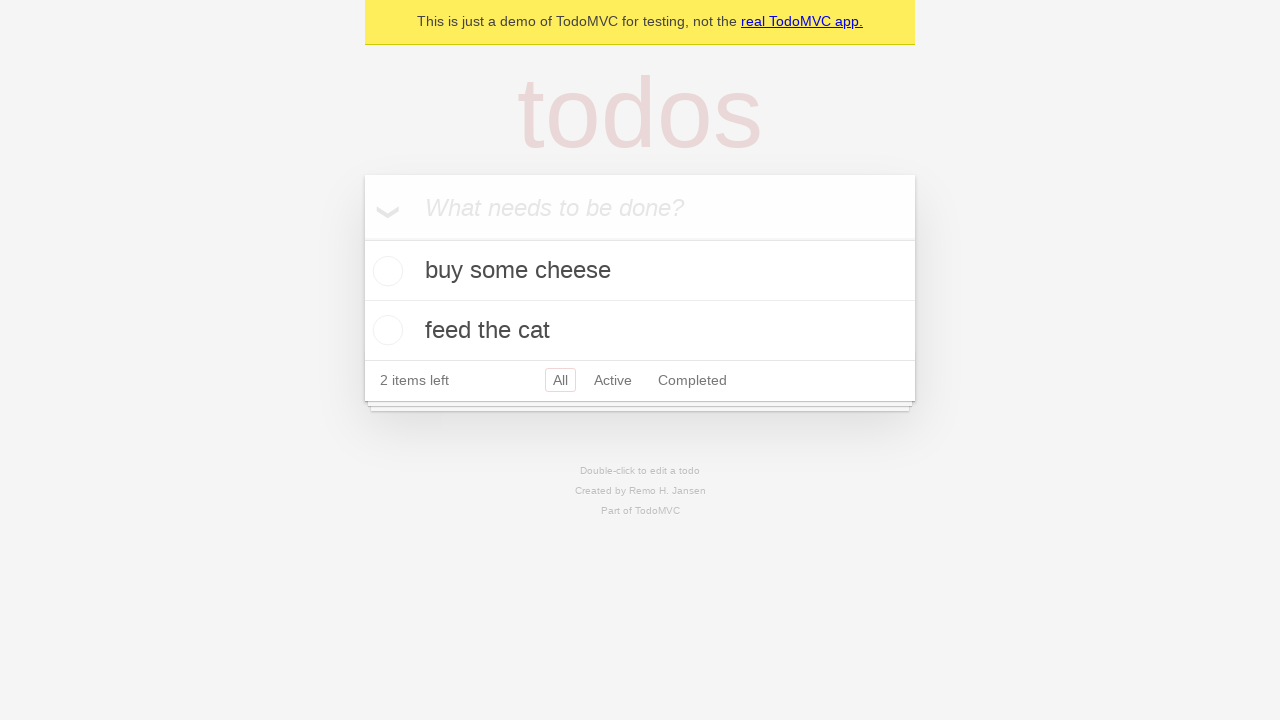

Filled third todo item 'book a doctors appointment' on .new-todo
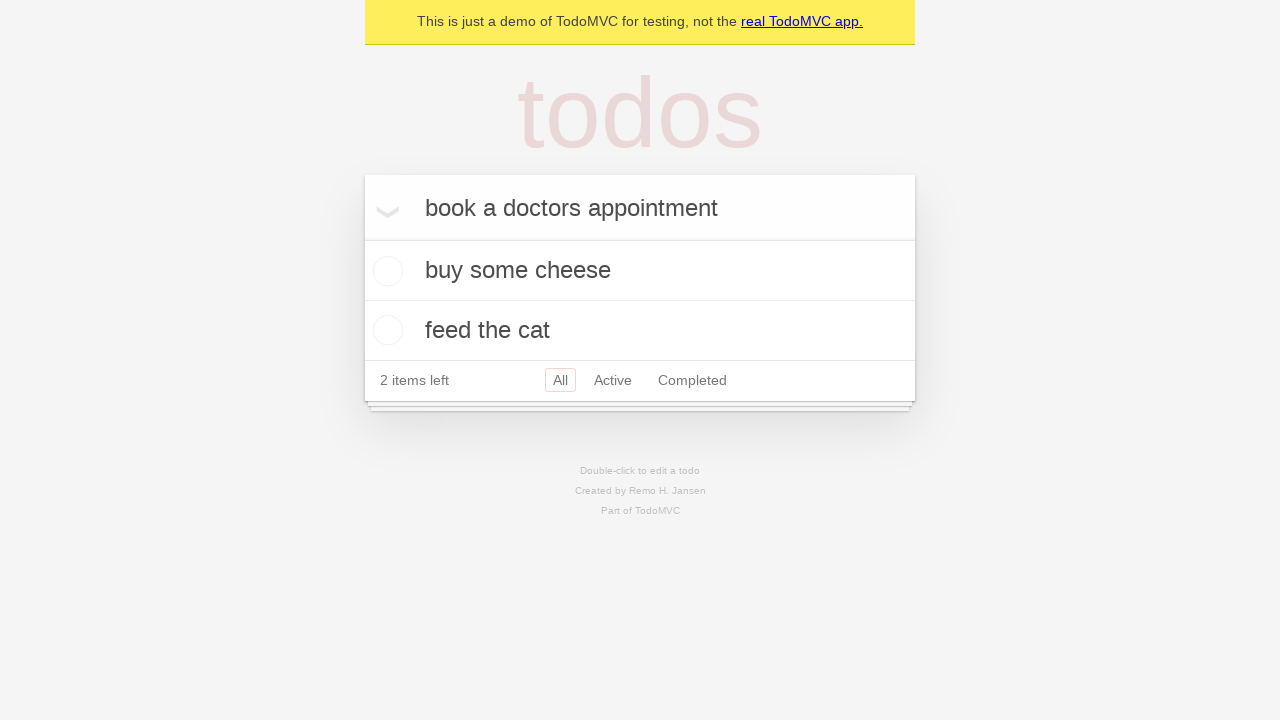

Pressed Enter to add third todo item on .new-todo
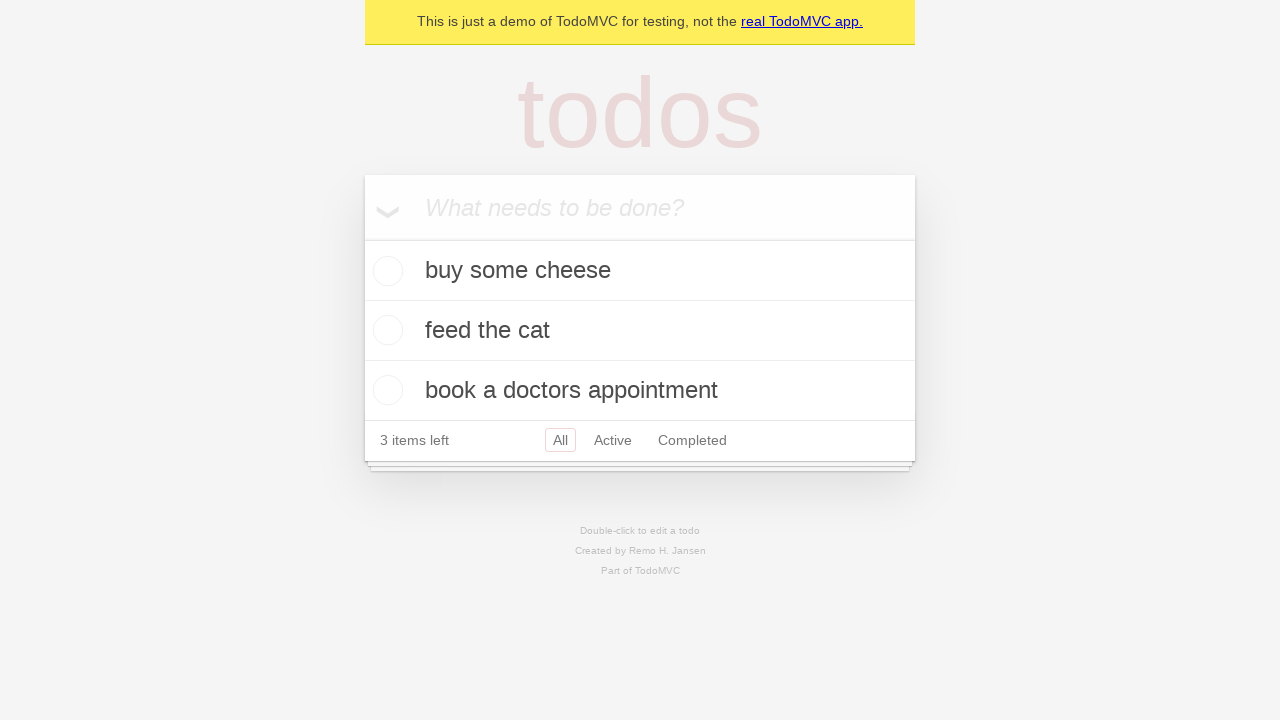

All three todo items loaded in the list
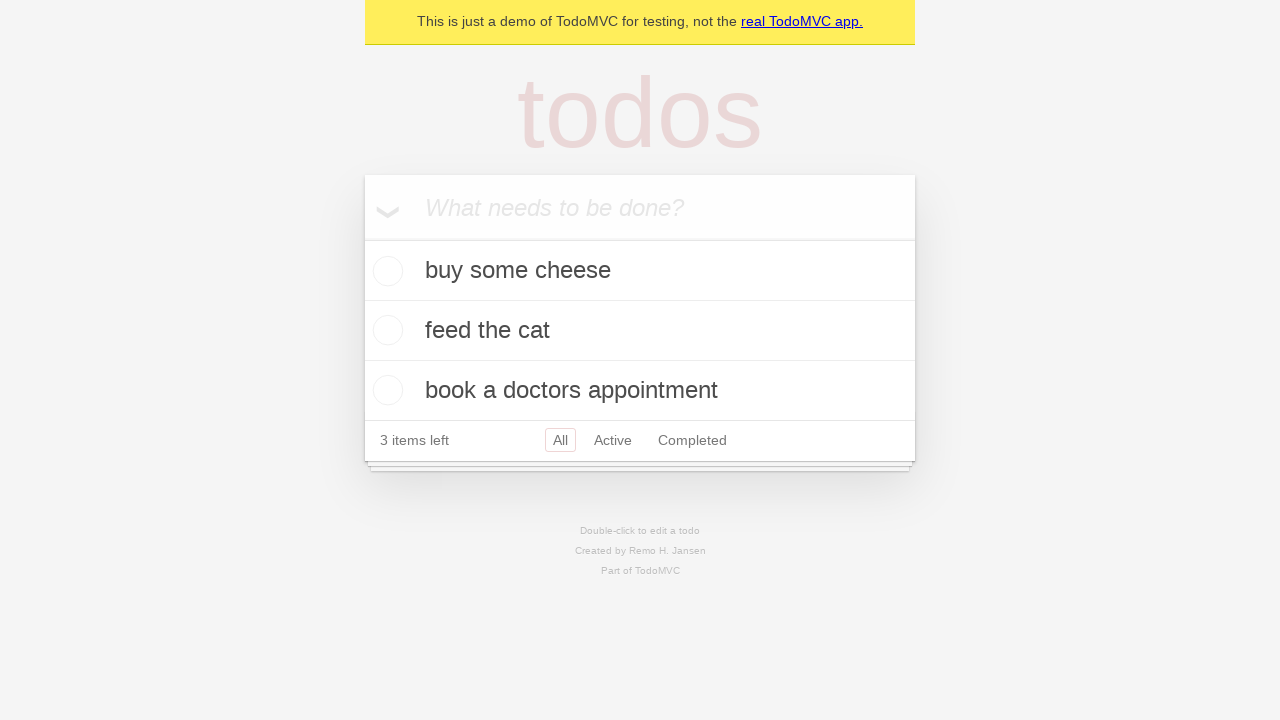

Checked the second todo item 'feed the cat' as completed at (385, 330) on .todo-list li >> nth=1 >> .toggle
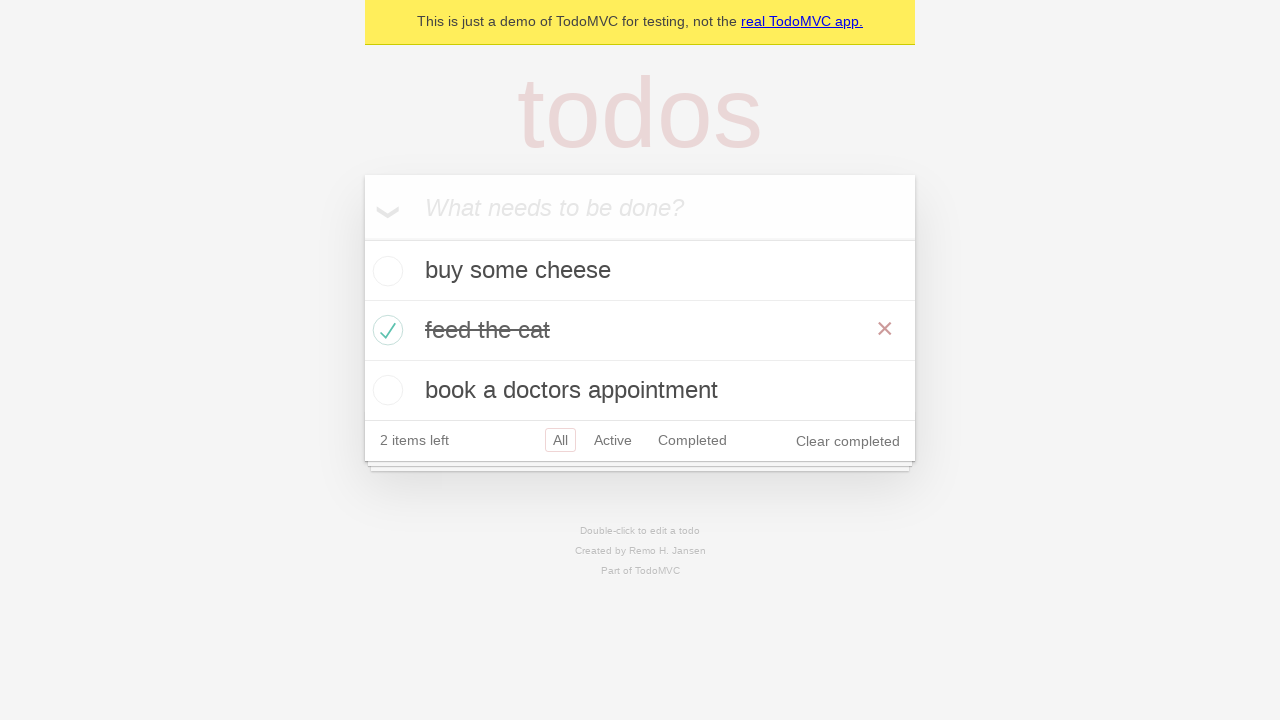

Clicked 'Clear completed' button to remove completed items at (848, 441) on .clear-completed
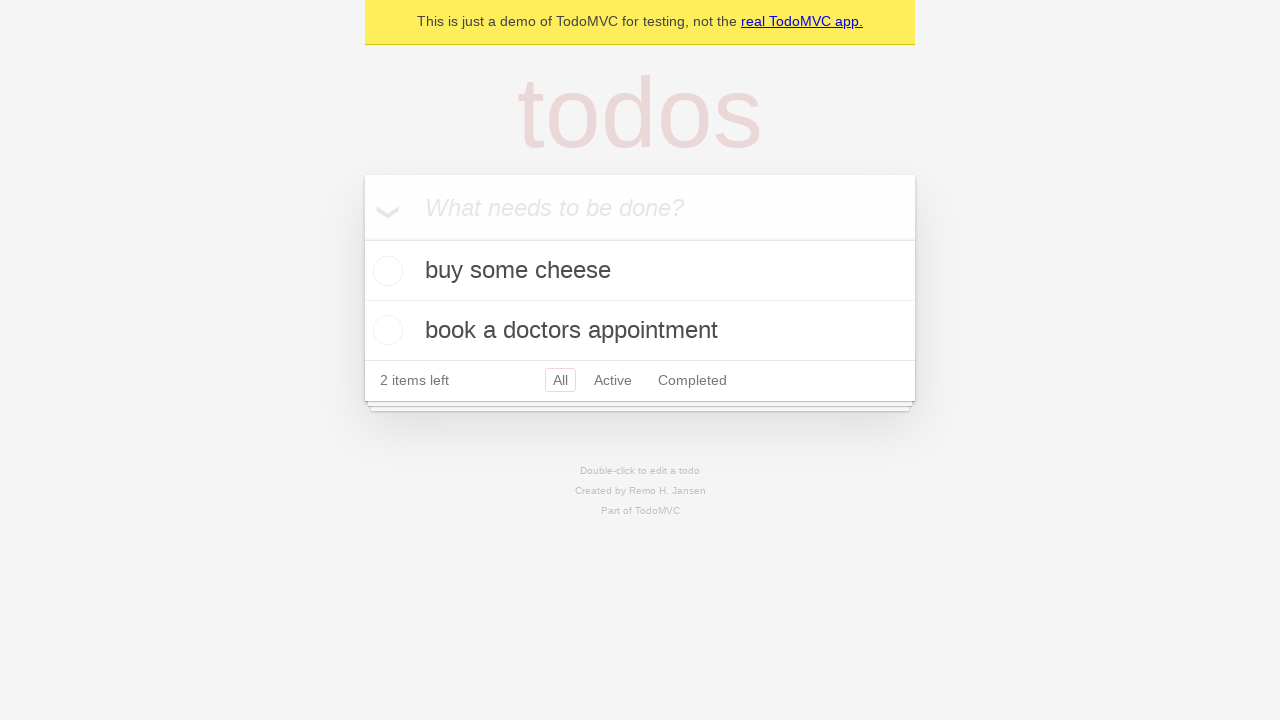

Completed item was removed, only 2 items remain in the list
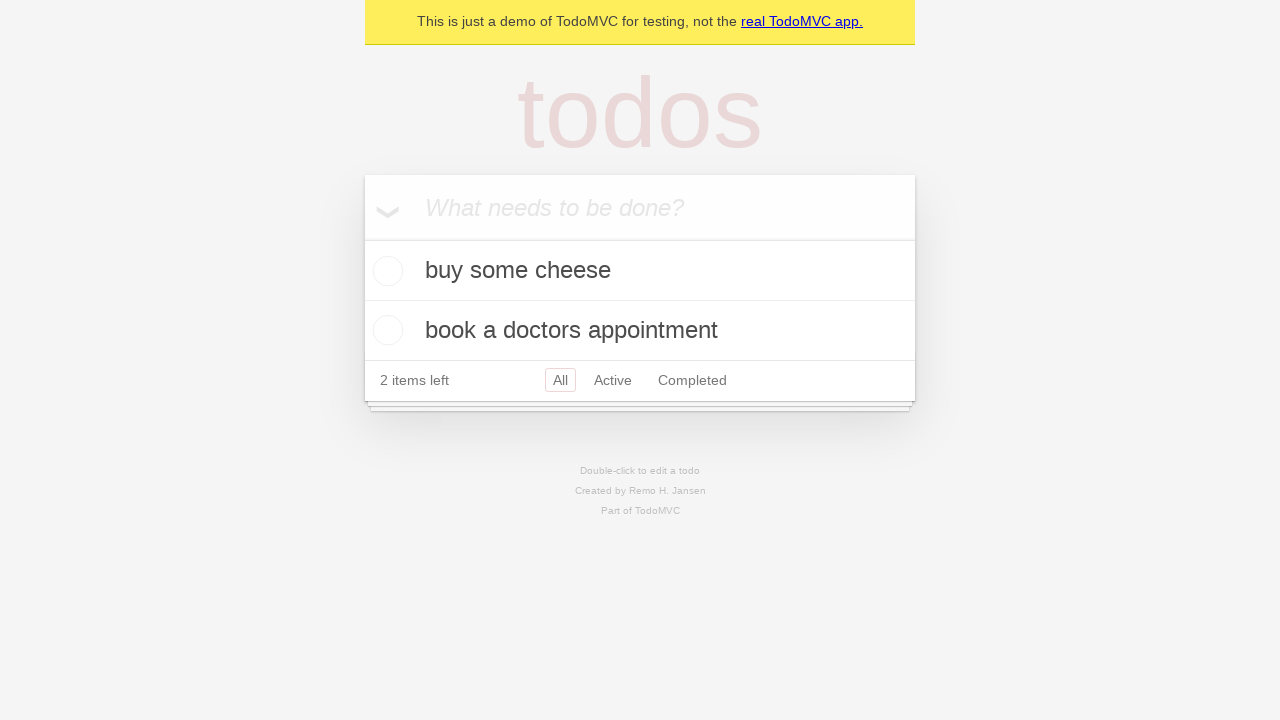

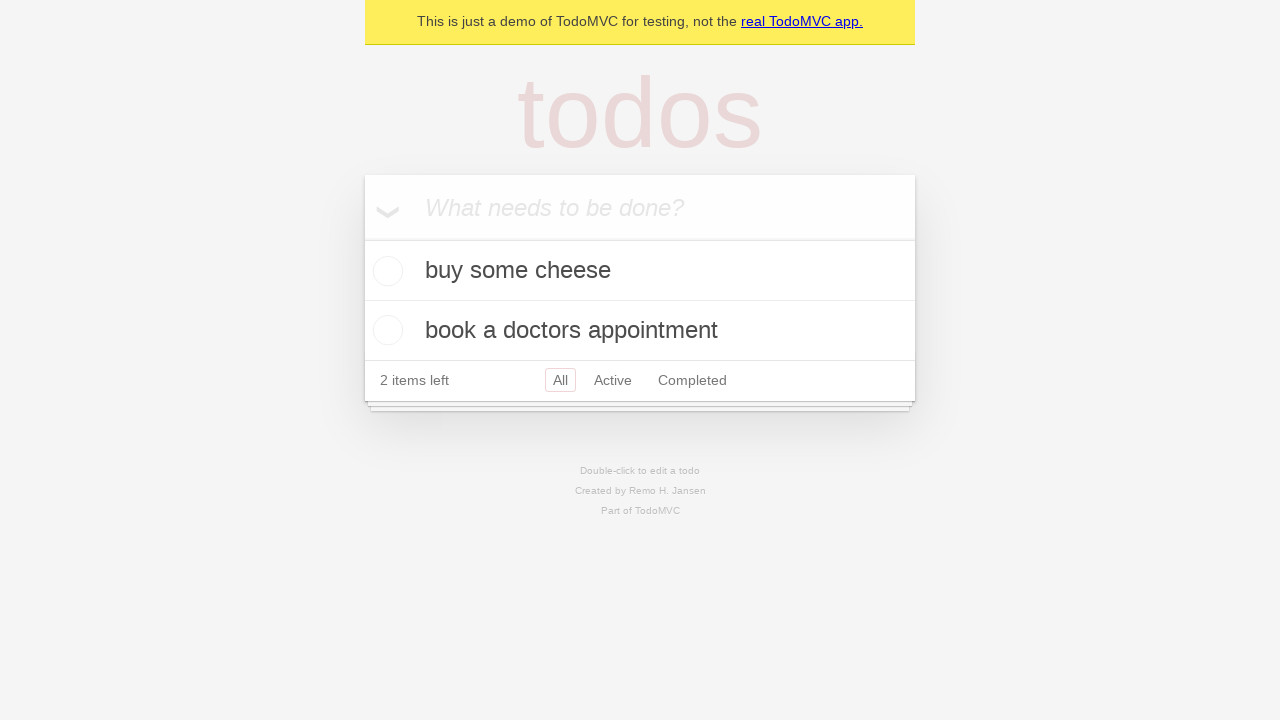